Navigates to 2ip.ua (an IP address checking service) and verifies that the page loads with the copy-to-clipboard element containing the IP address information.

Starting URL: https://2ip.ua/

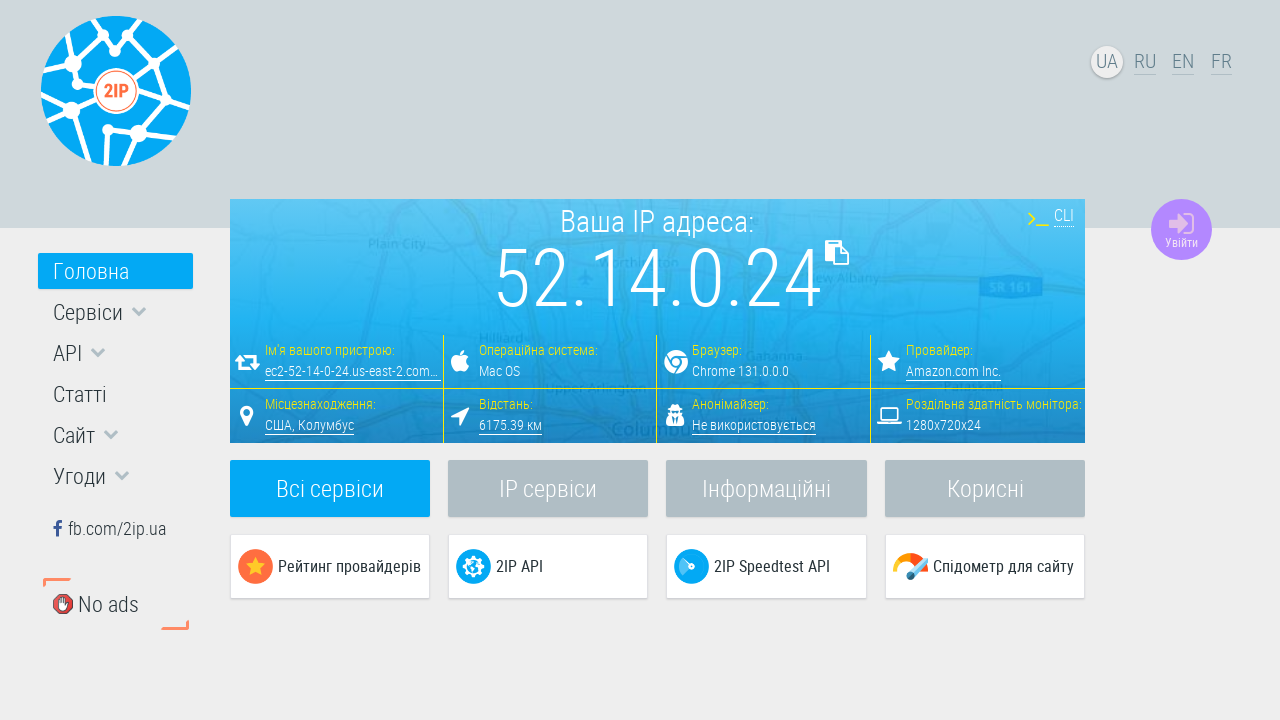

Set viewport size to 1920x1080
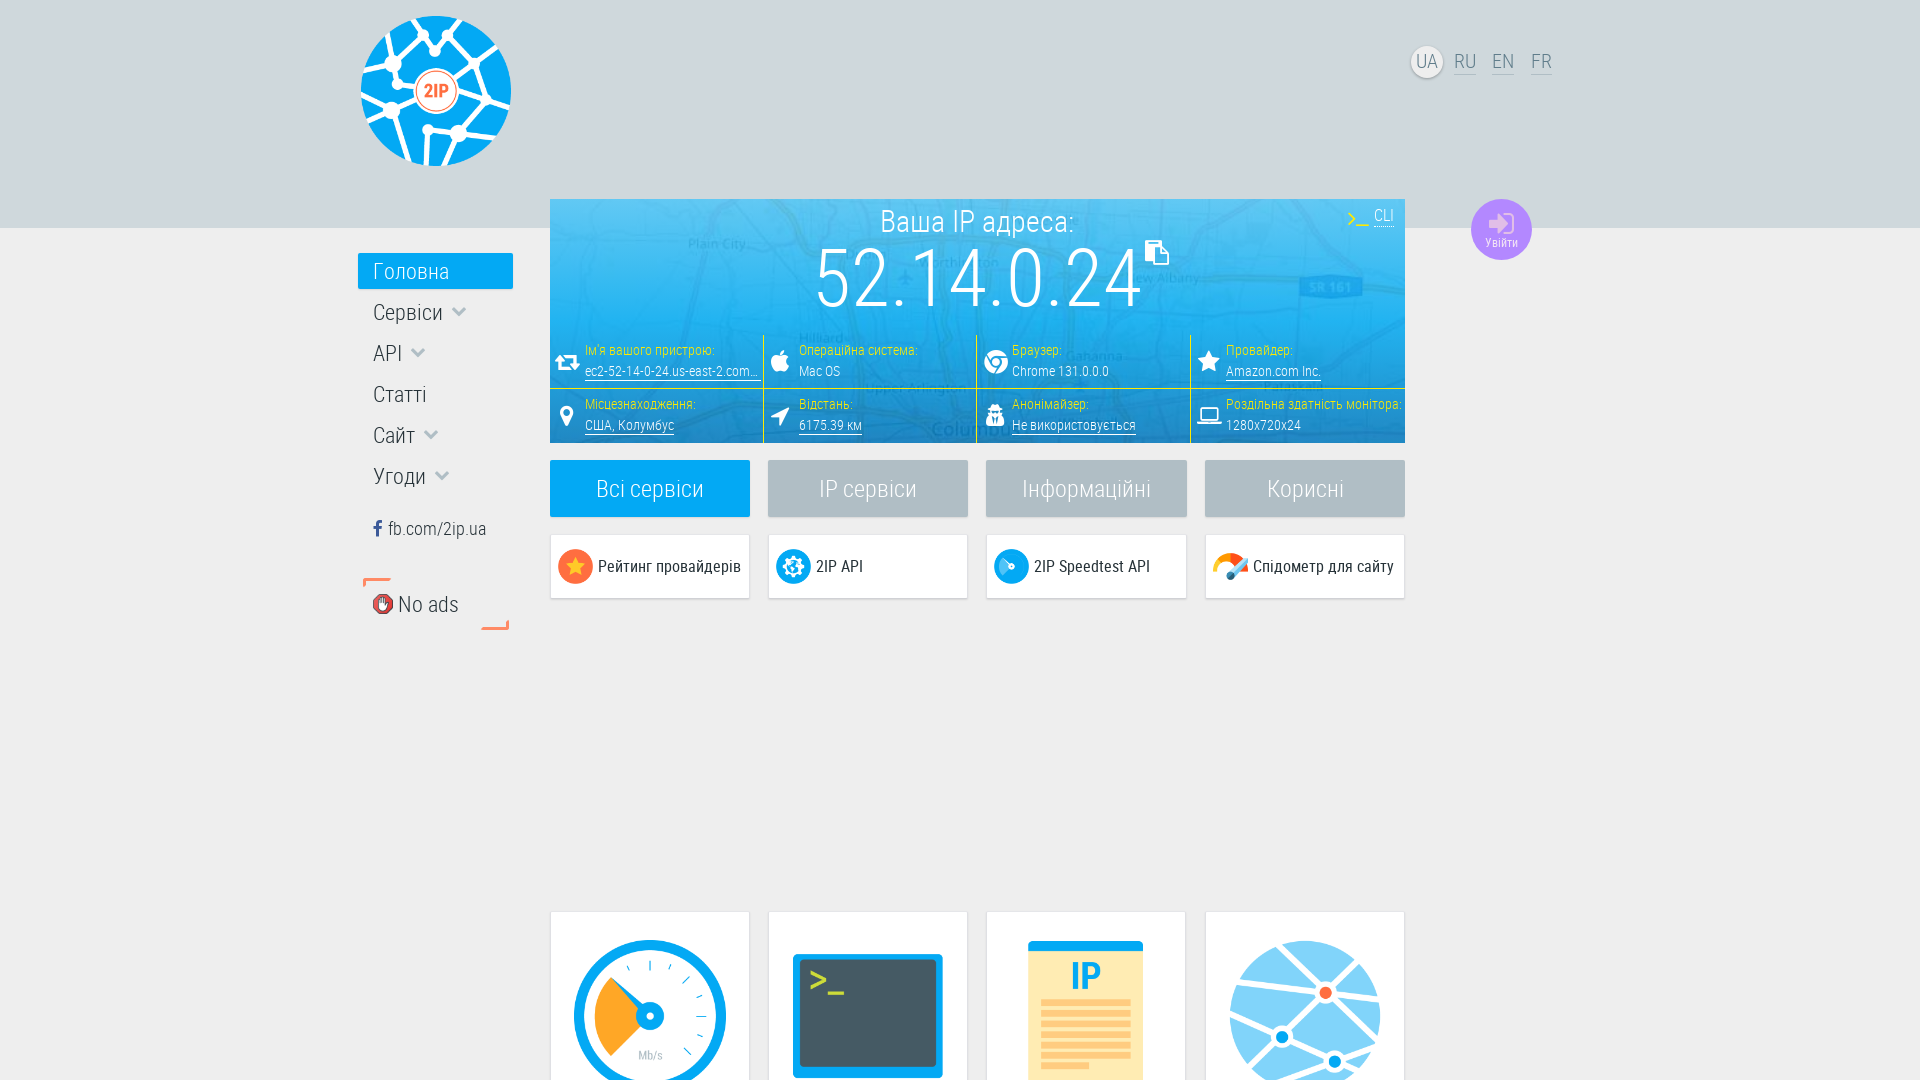

Verified copy-to-clipboard element is visible with IP address information
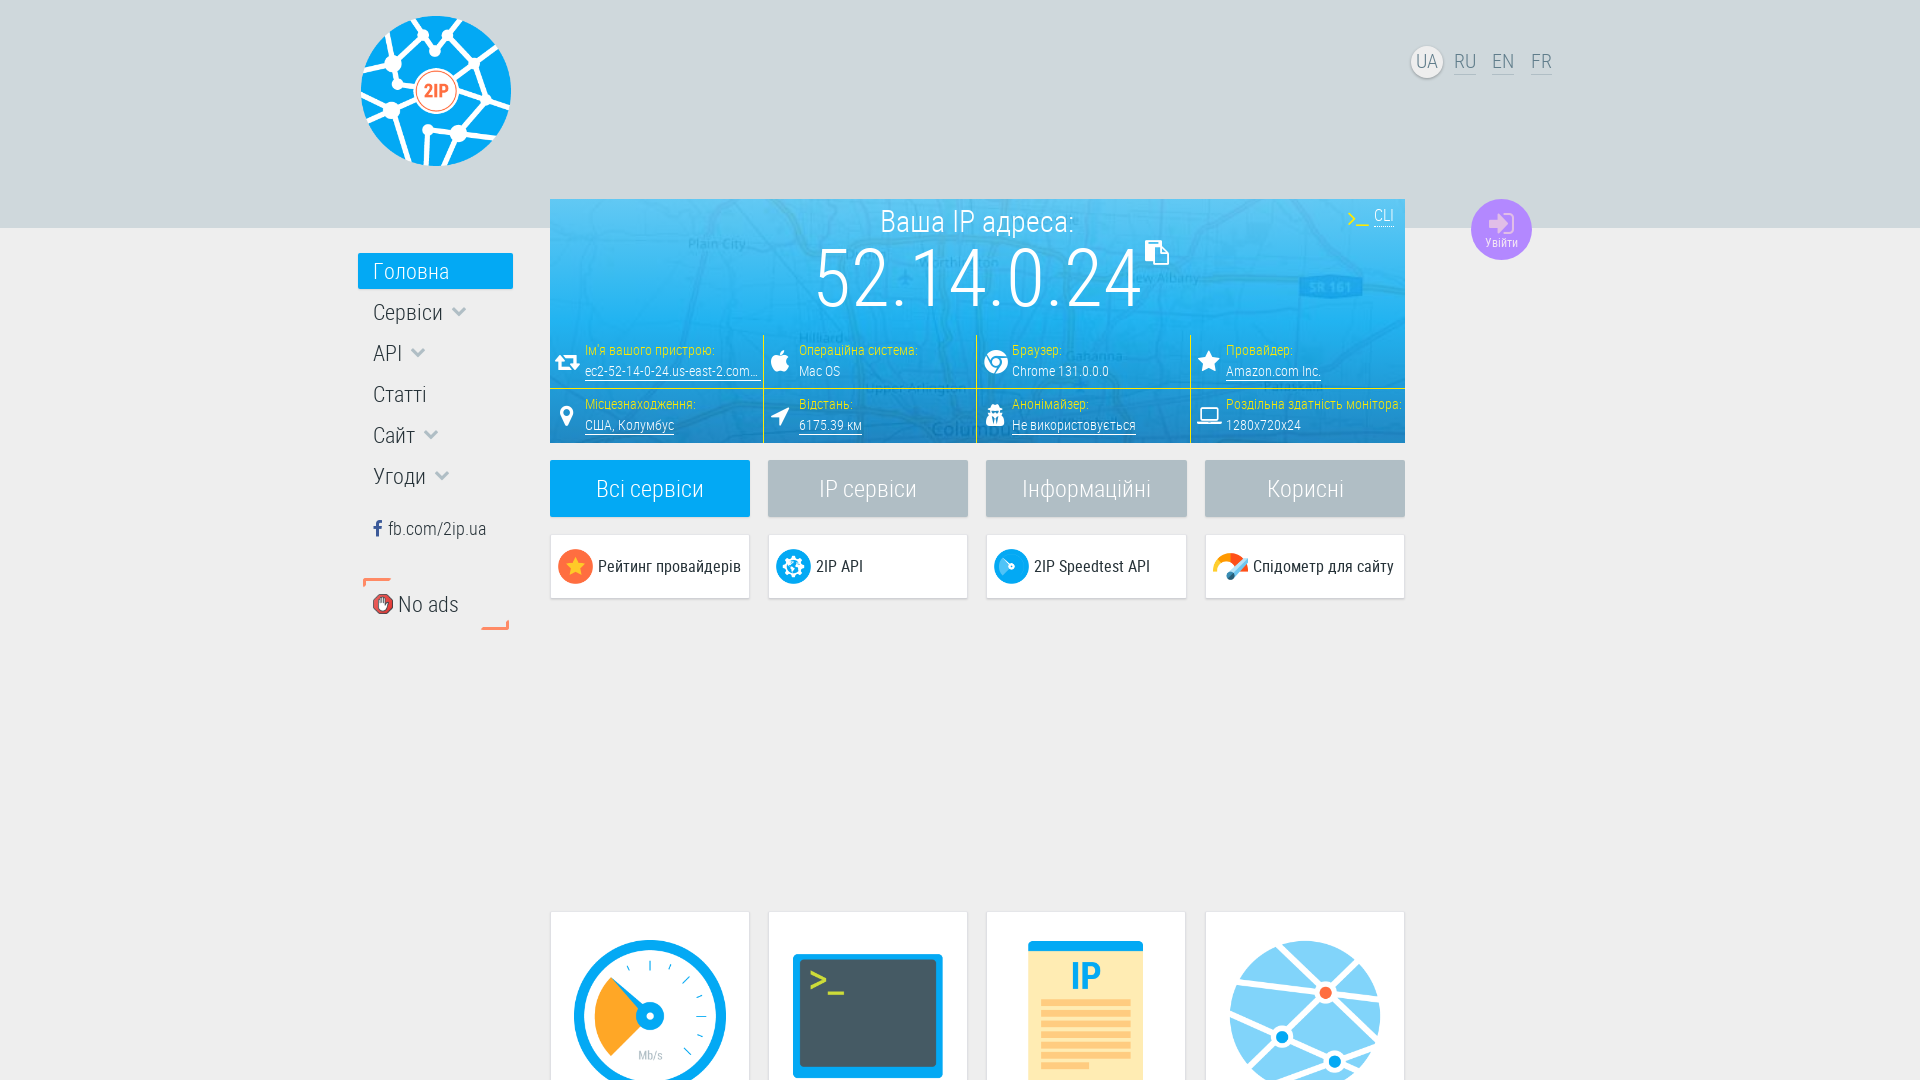

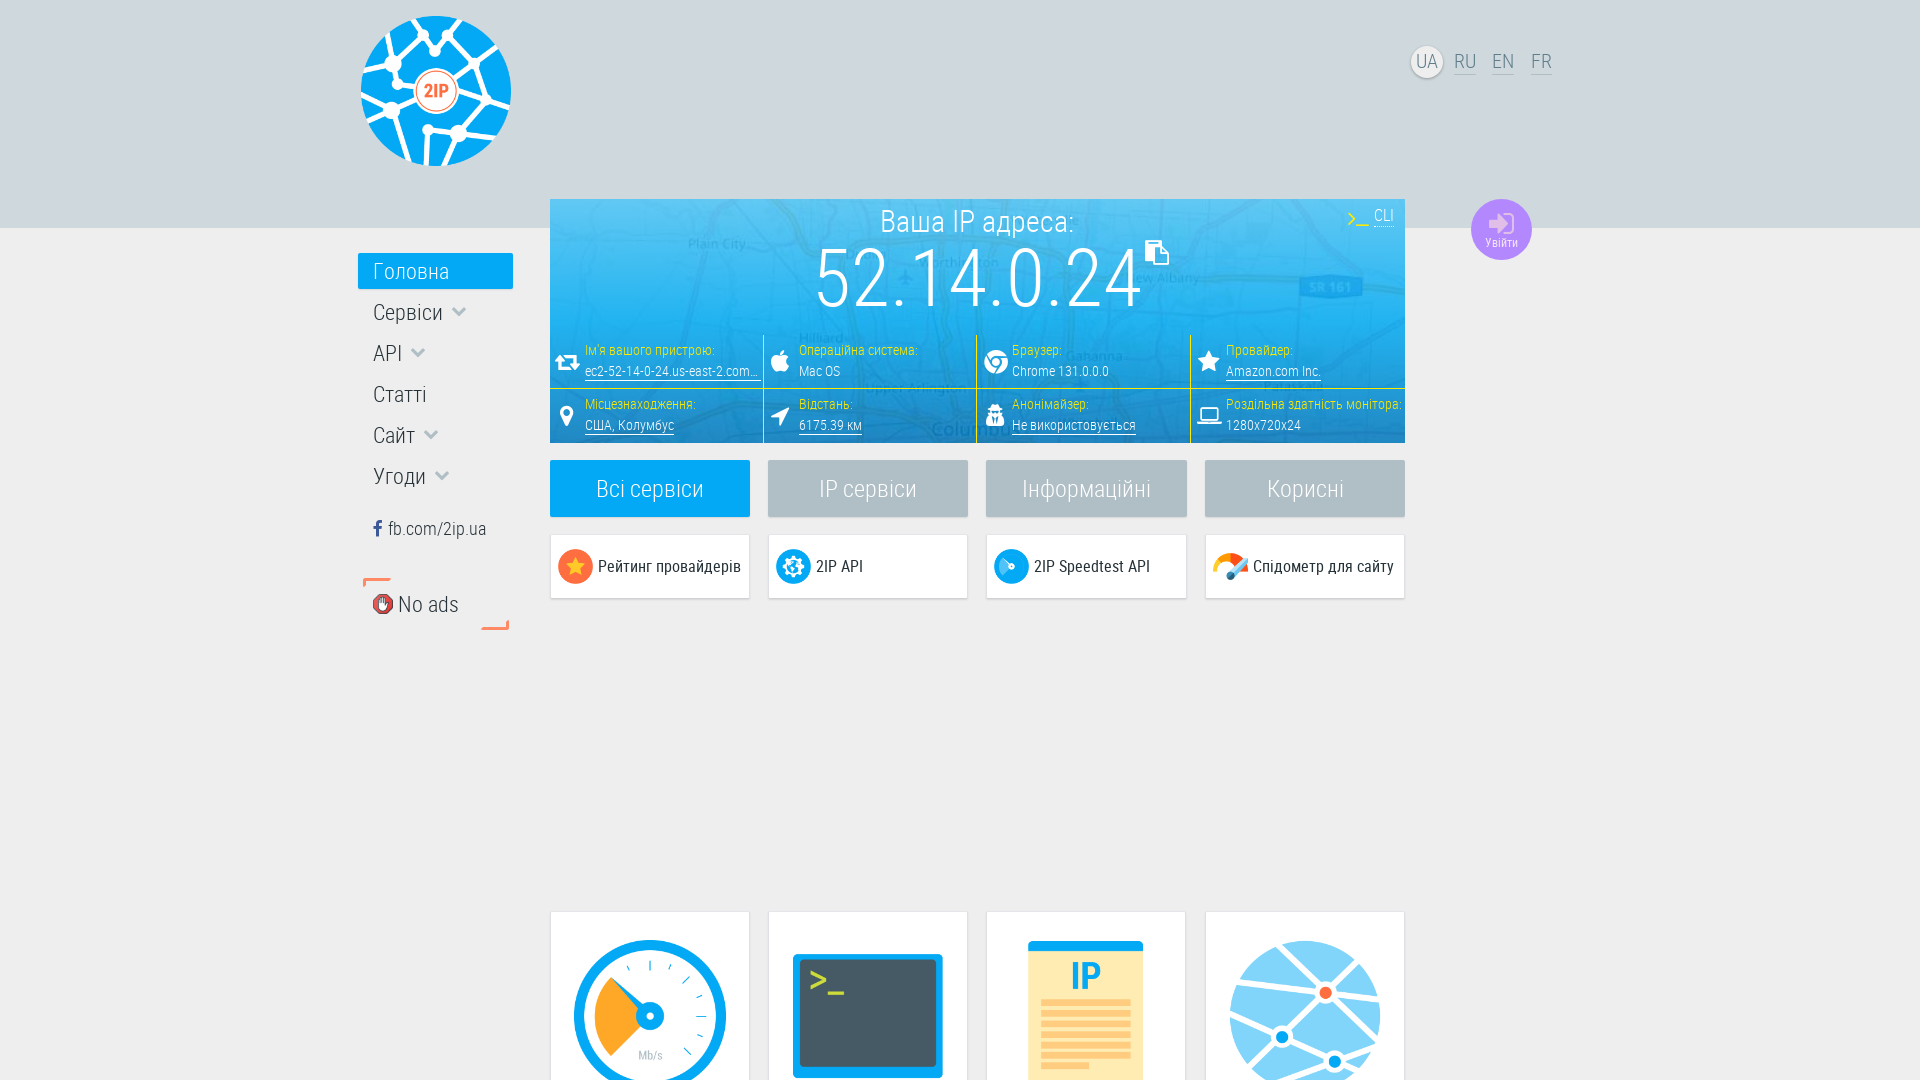